Navigates to Playwright site, clicks Get Started, hovers over the Node.js option in the language selector, then clicks Java to switch to Java documentation.

Starting URL: https://playwright.dev/

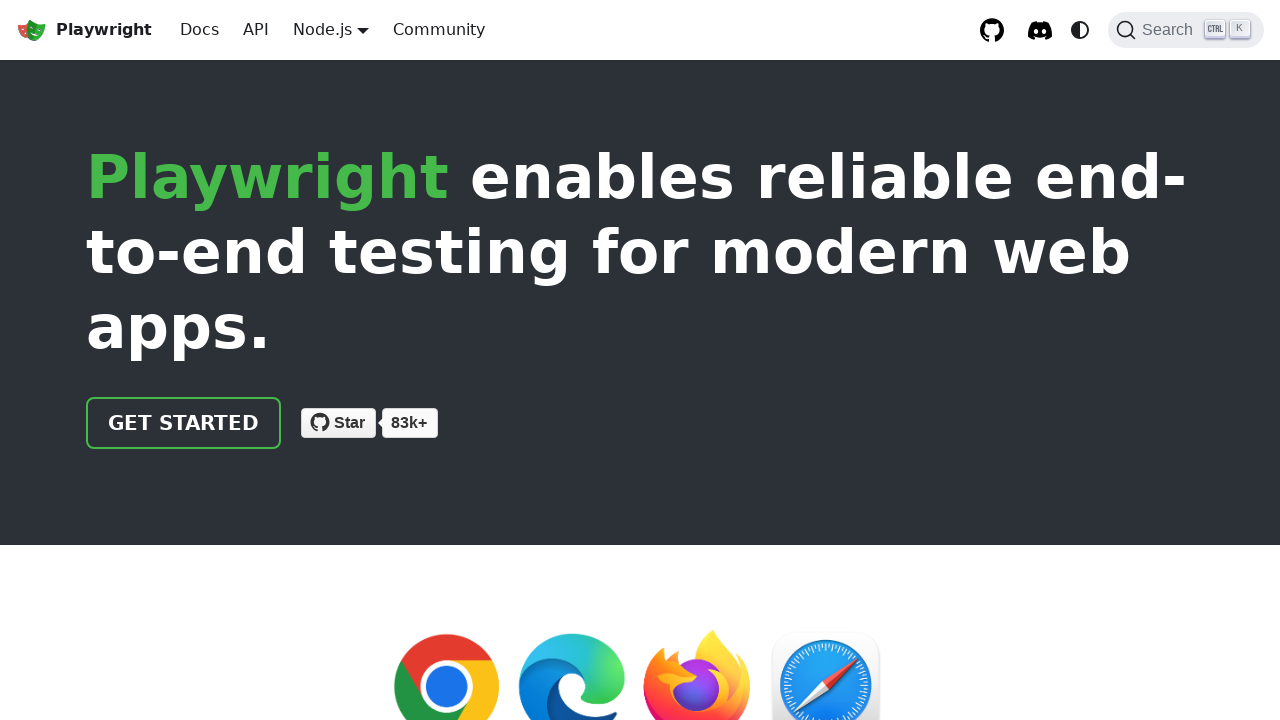

Navigated to Playwright site at https://playwright.dev/
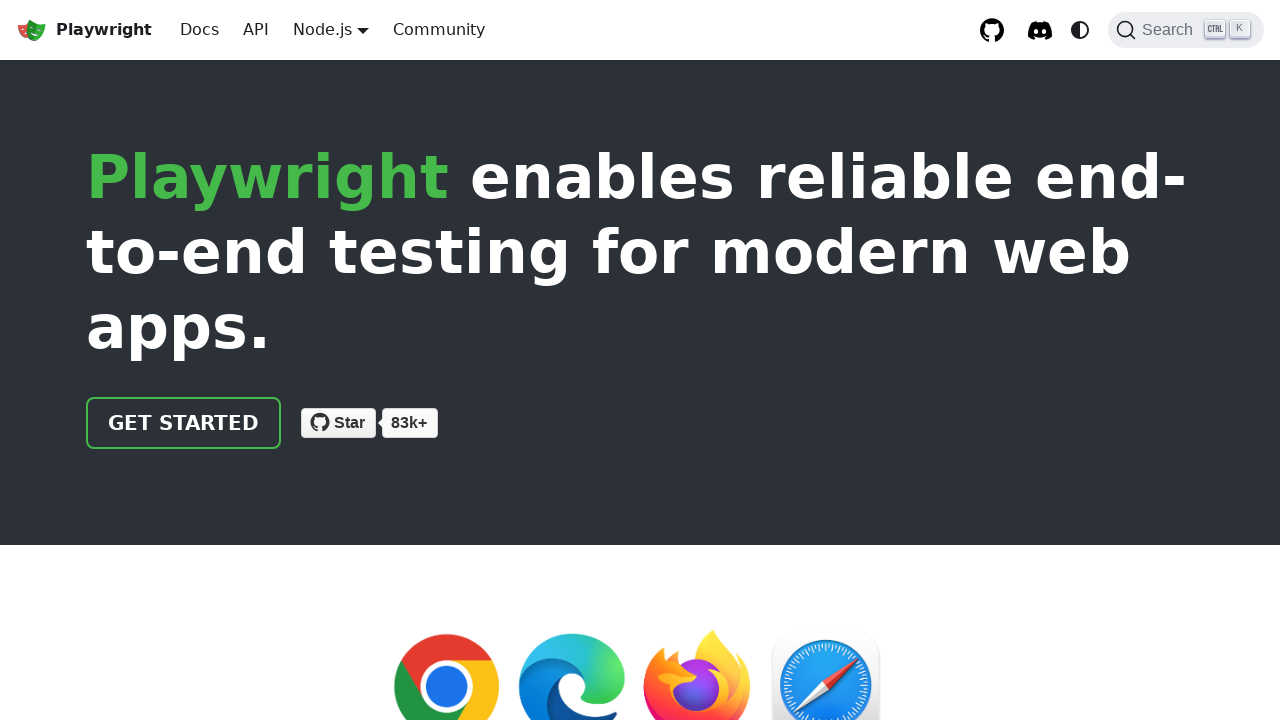

Clicked 'Get Started' link at (184, 423) on a:has-text('Get started')
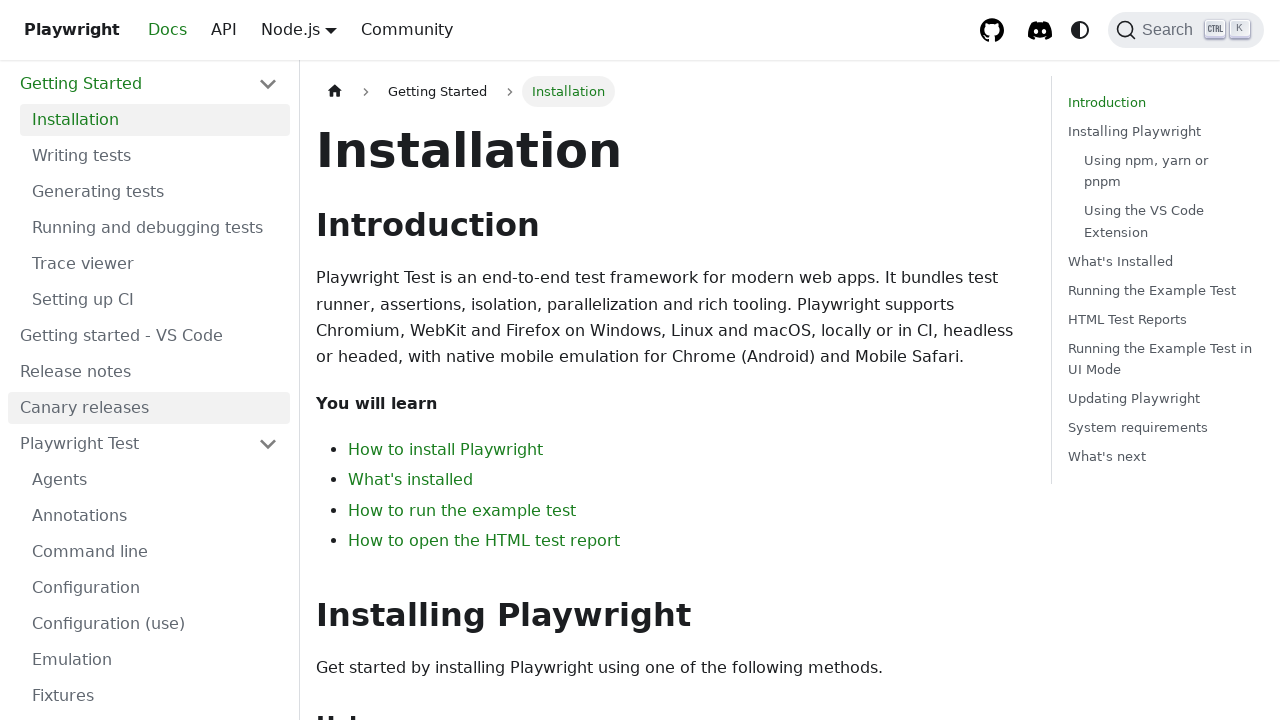

Navigated to docs/intro page
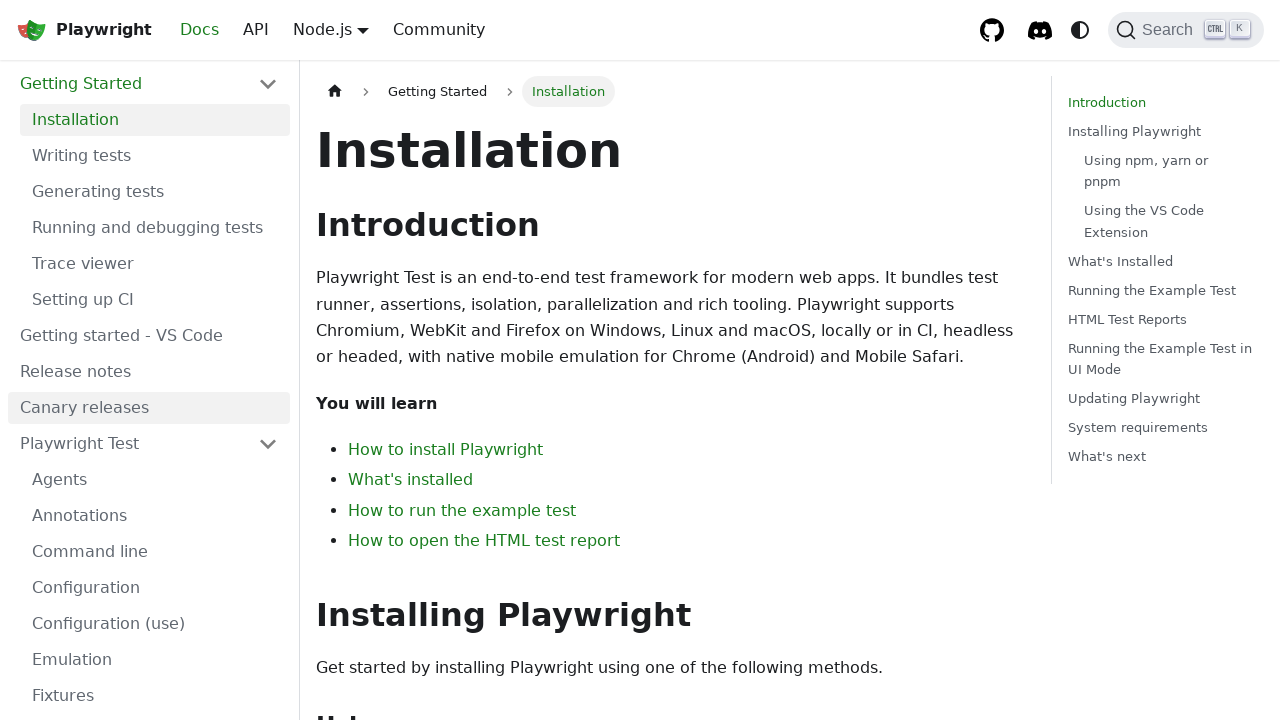

Hovered over Node.js language selector to reveal dropdown at (331, 30) on .navbar__item.dropdown:has-text('Node.js')
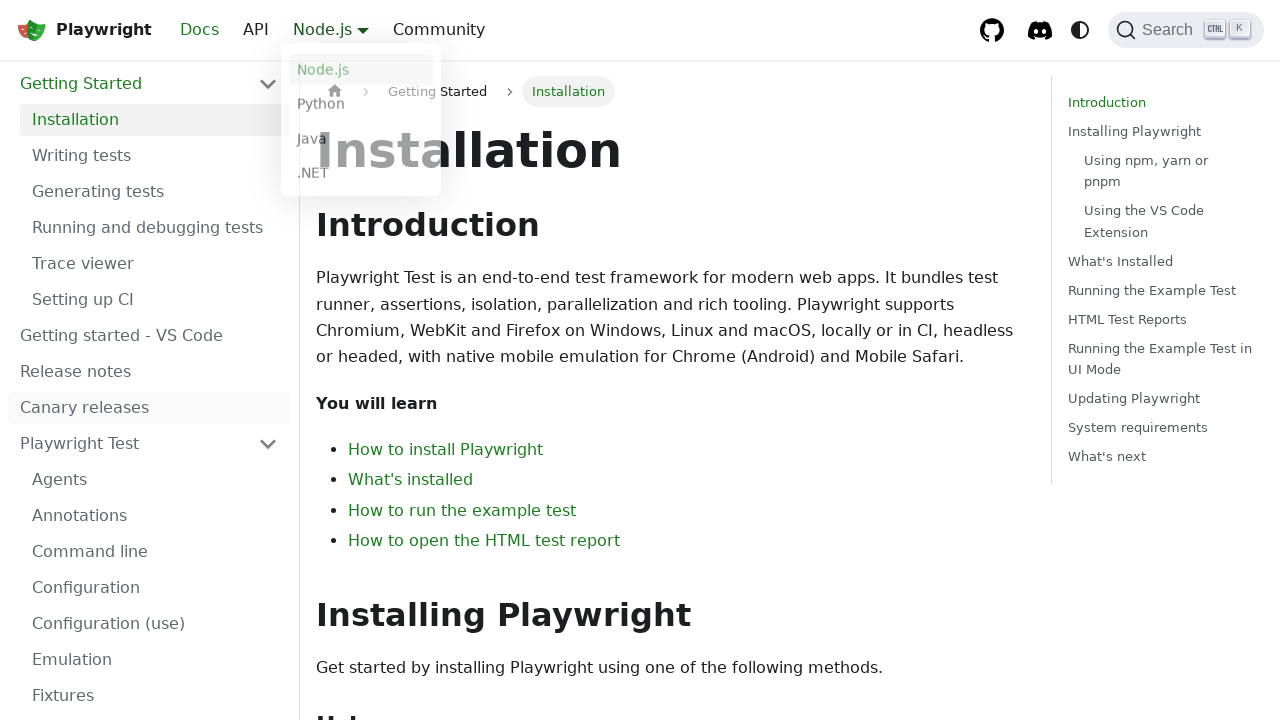

Clicked Java option in the language dropdown at (361, 142) on a:has-text('Java')
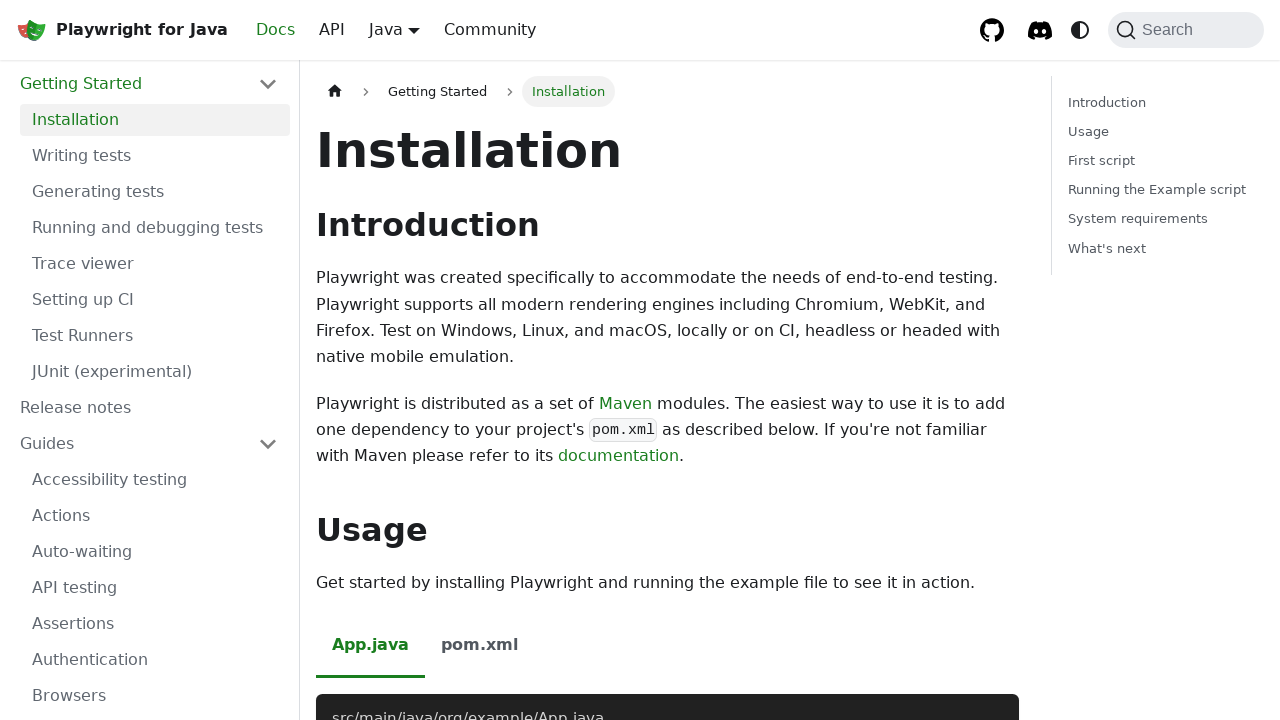

Java documentation page loaded successfully
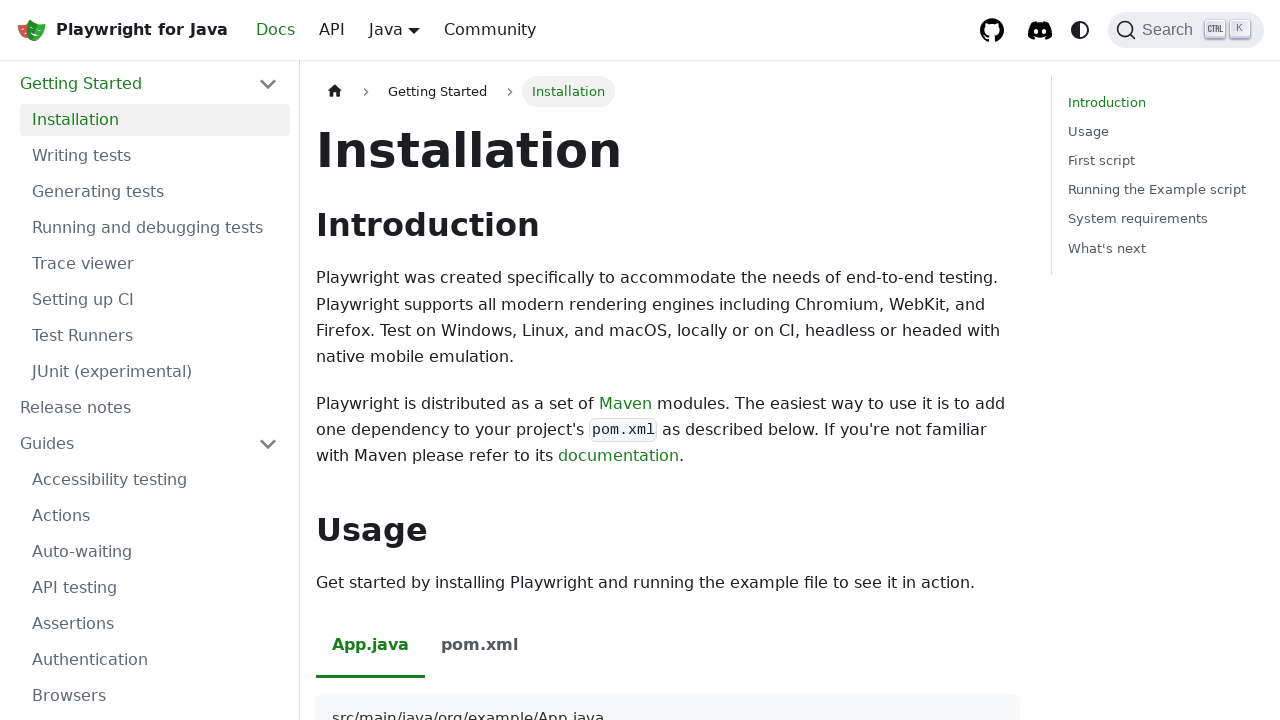

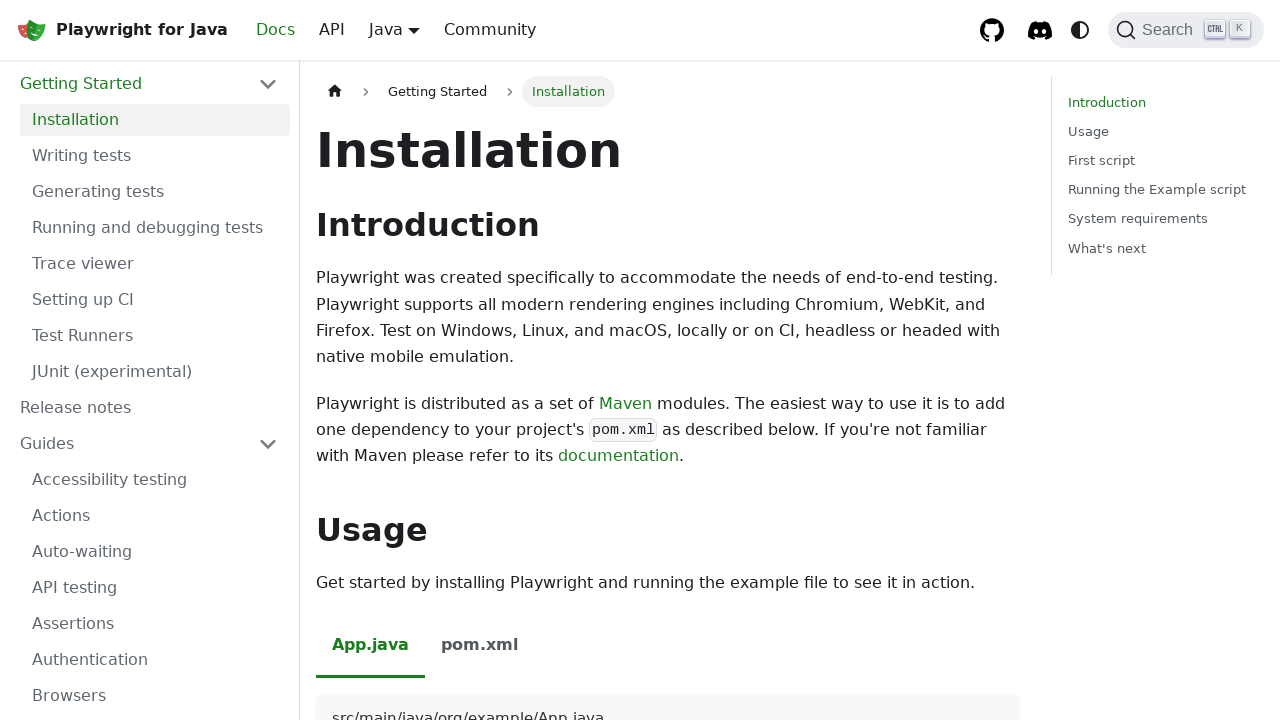